Tests filling out a web form on Selenium's demo page by entering text, password, selecting dropdown option, entering datalist value, and submitting the form.

Starting URL: https://www.selenium.dev/selenium/web/web-form.html

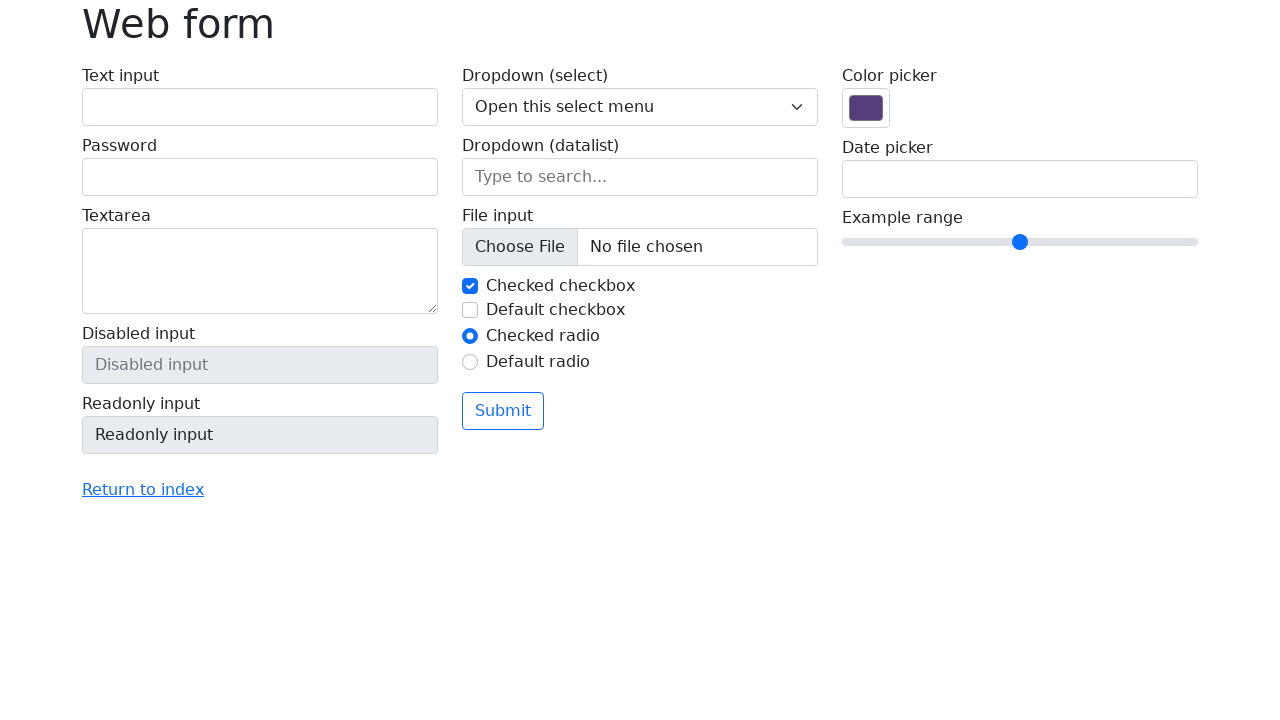

Filled text input field with 'Texto de prueba' on #my-text-id
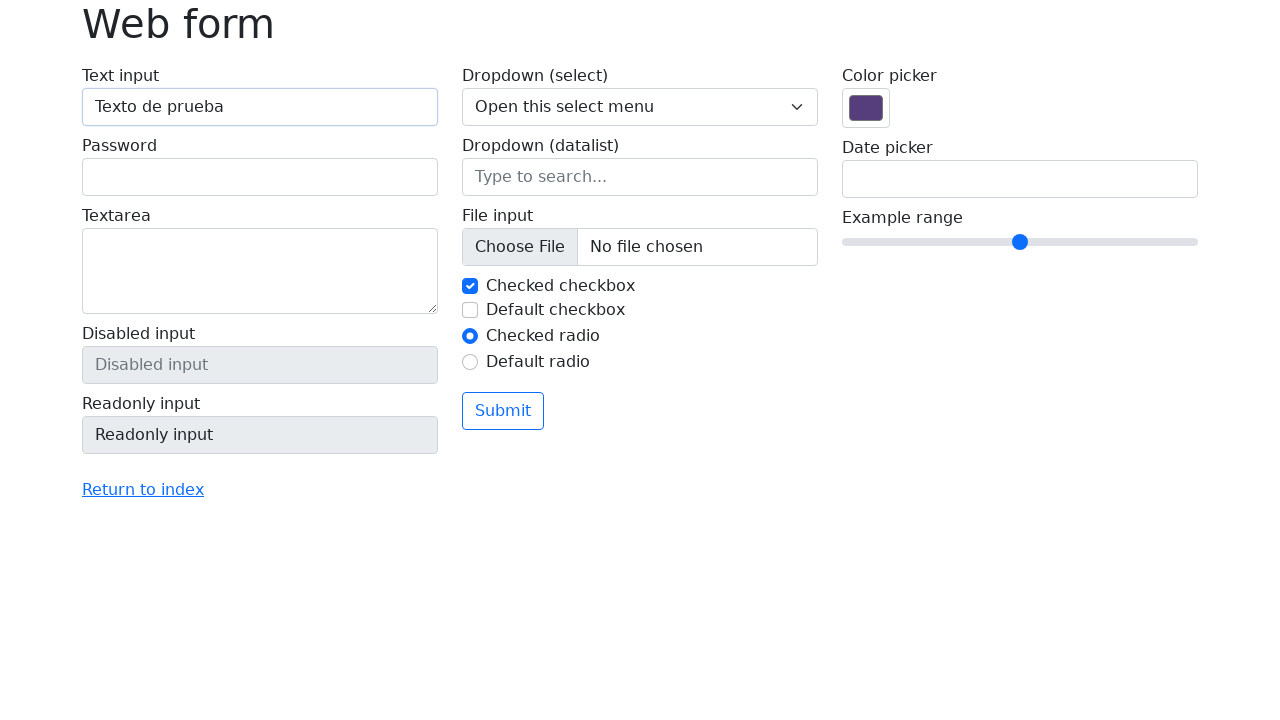

Filled password input field with 'MiPassword' on input[name='my-password']
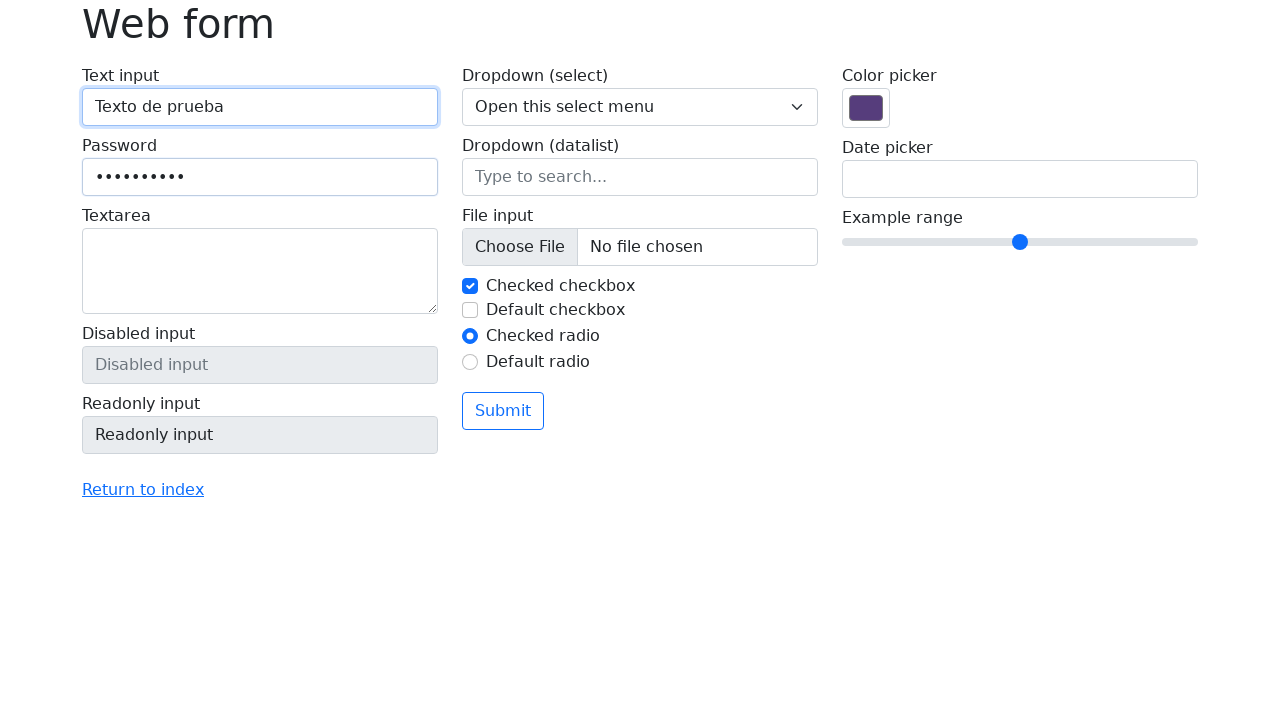

Selected option '2' from dropdown menu on select[name='my-select']
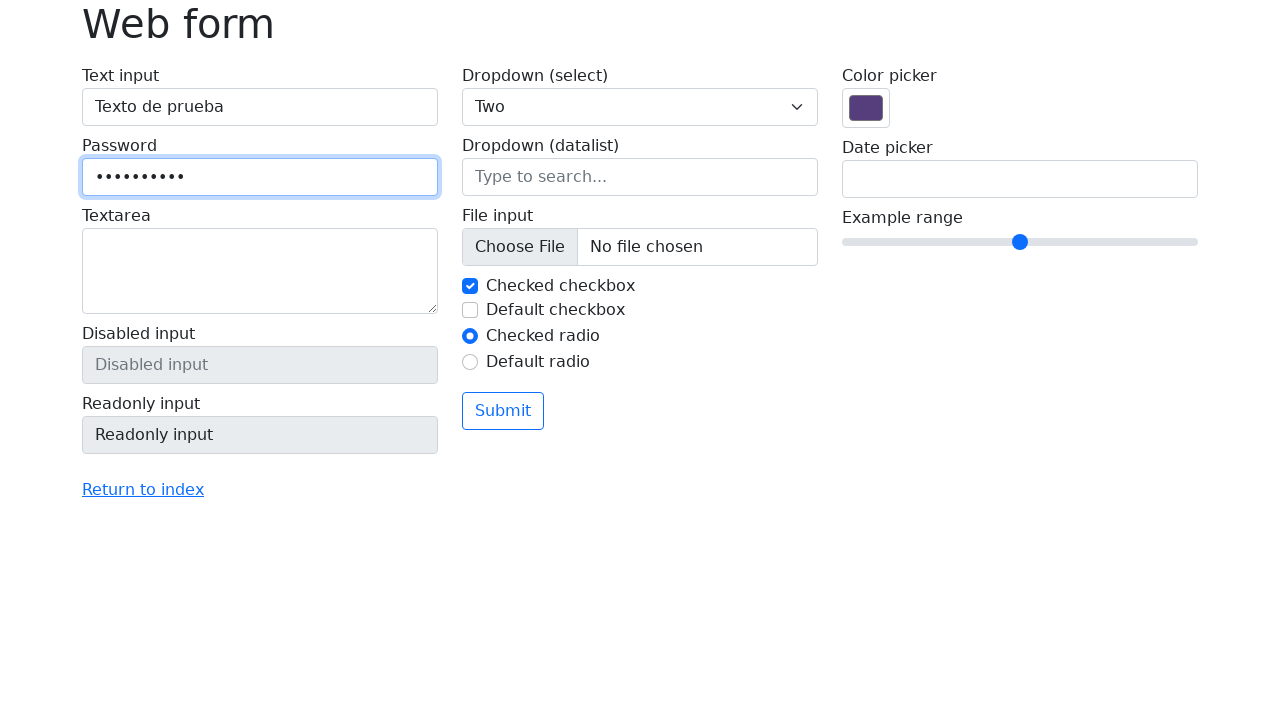

Filled datalist input field with 'Seattle' on input[name='my-datalist']
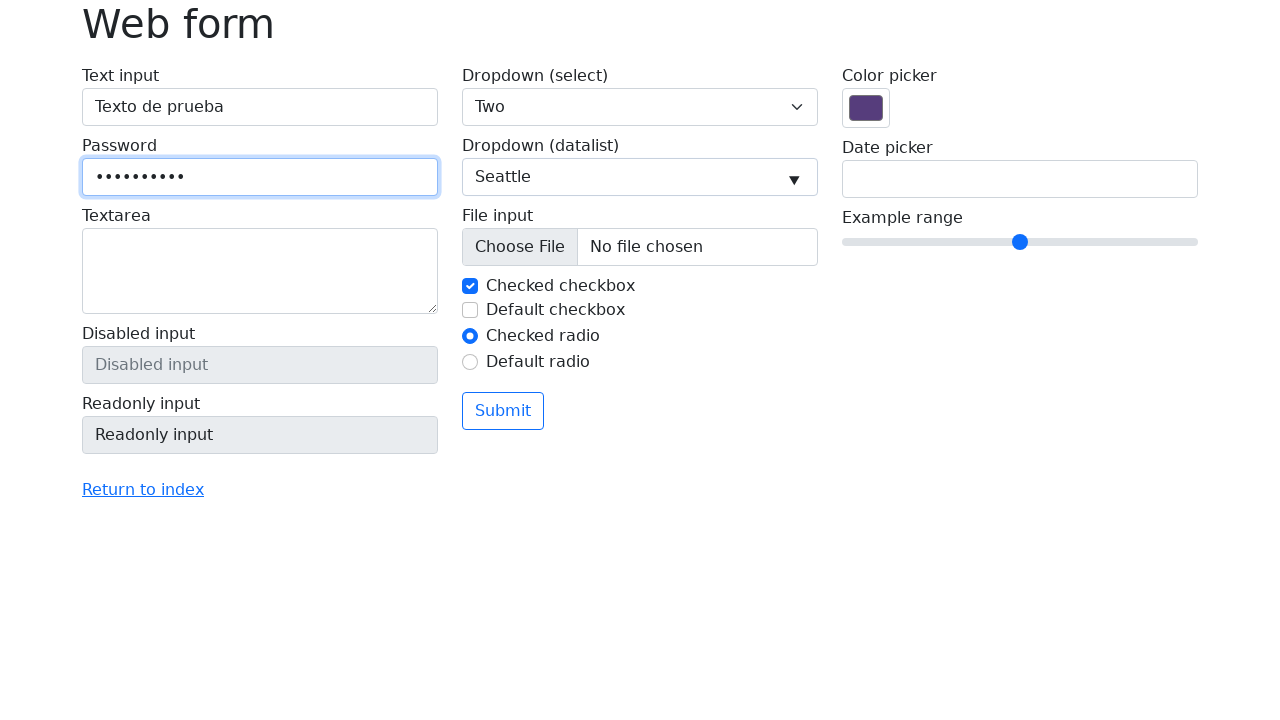

Clicked submit button to submit the form at (503, 411) on button[type='submit']
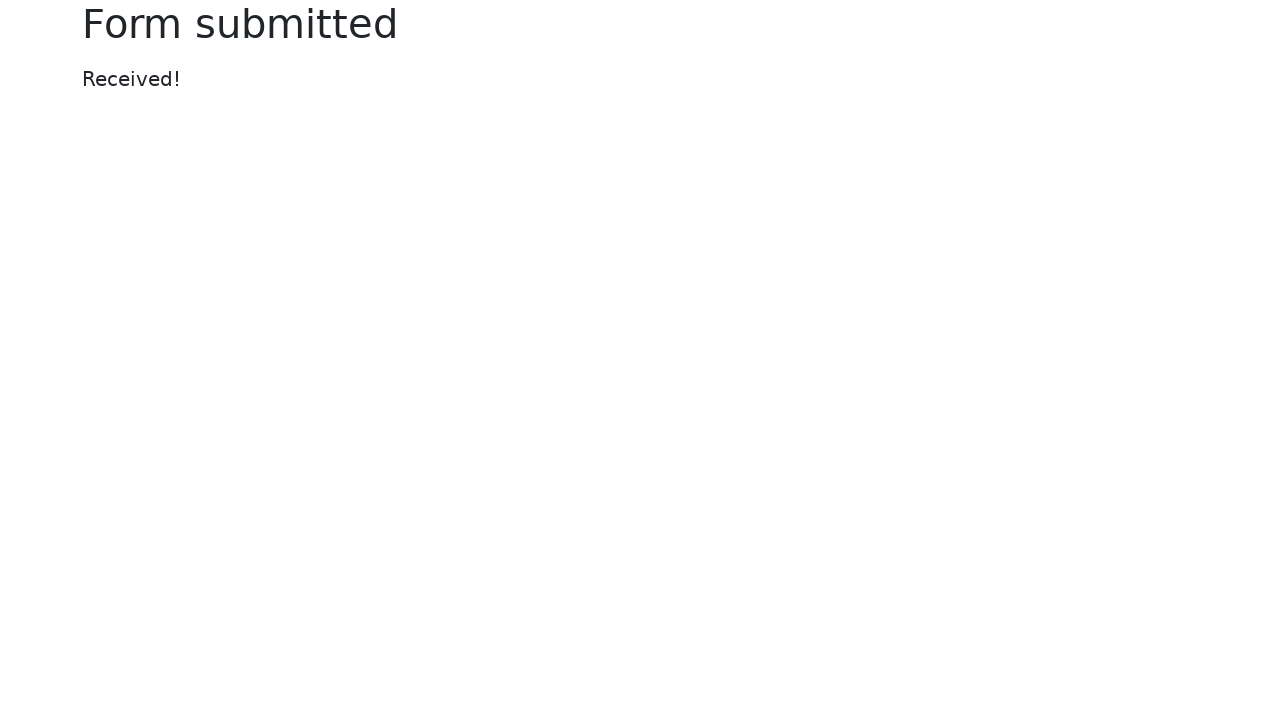

Form submission completed and page network became idle
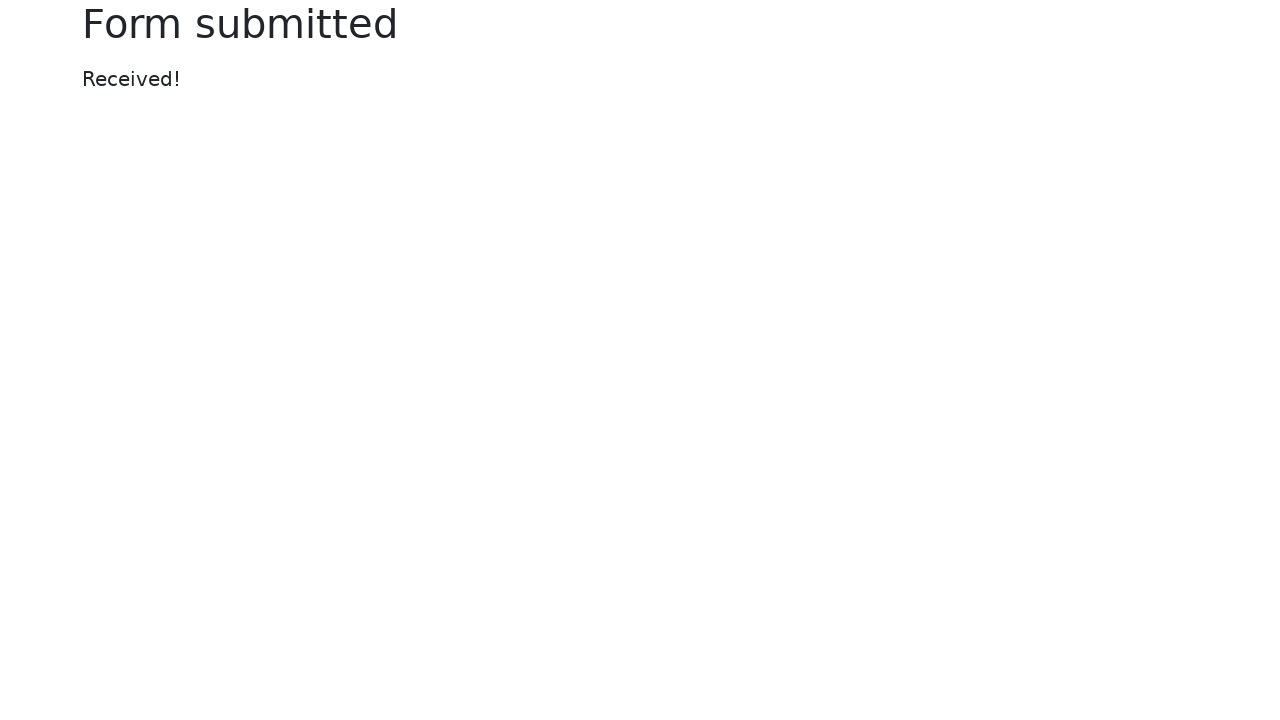

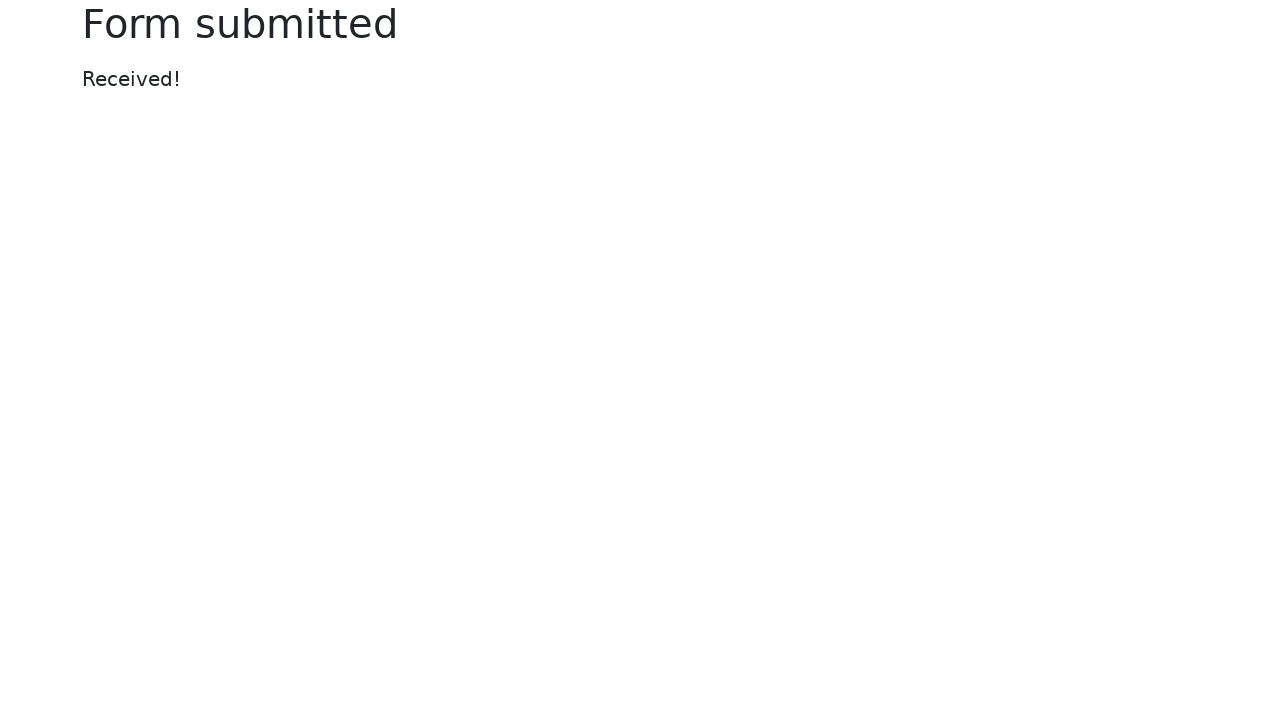